Tests that the complete-all checkbox updates state when individual items are completed or cleared

Starting URL: https://demo.playwright.dev/todomvc

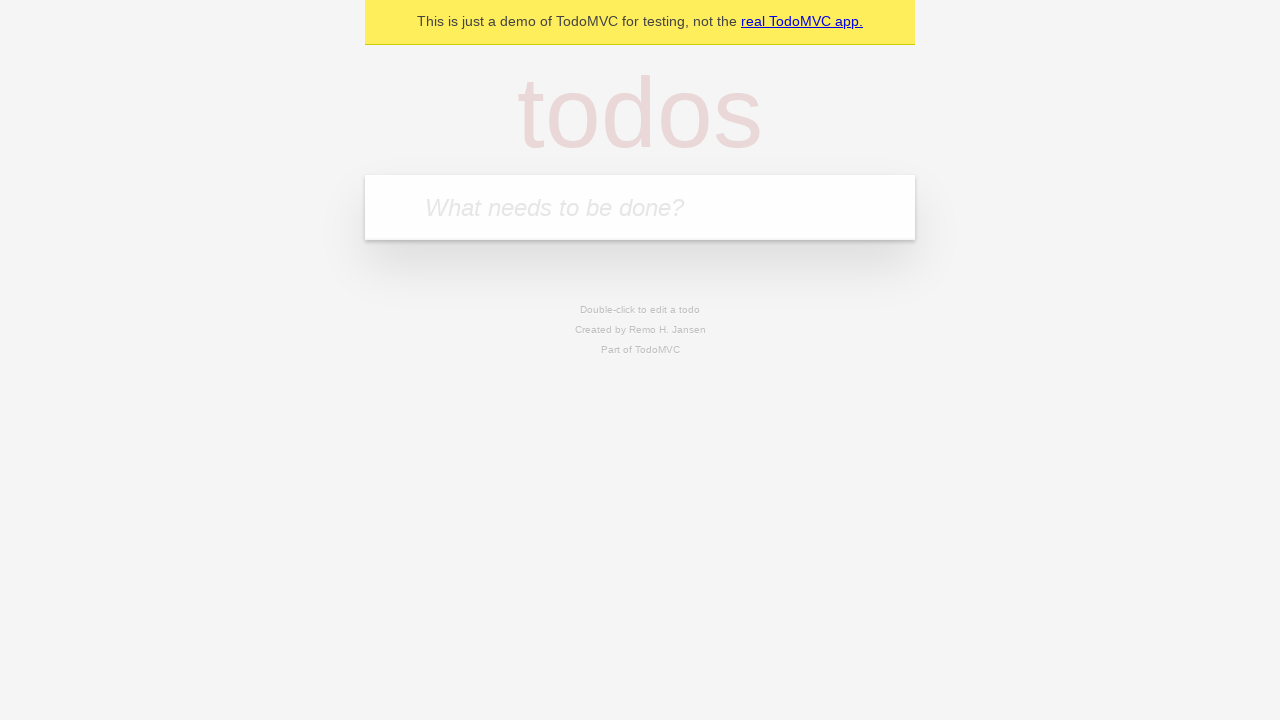

Filled new todo field with 'buy some cheese' on internal:attr=[placeholder="What needs to be done?"i]
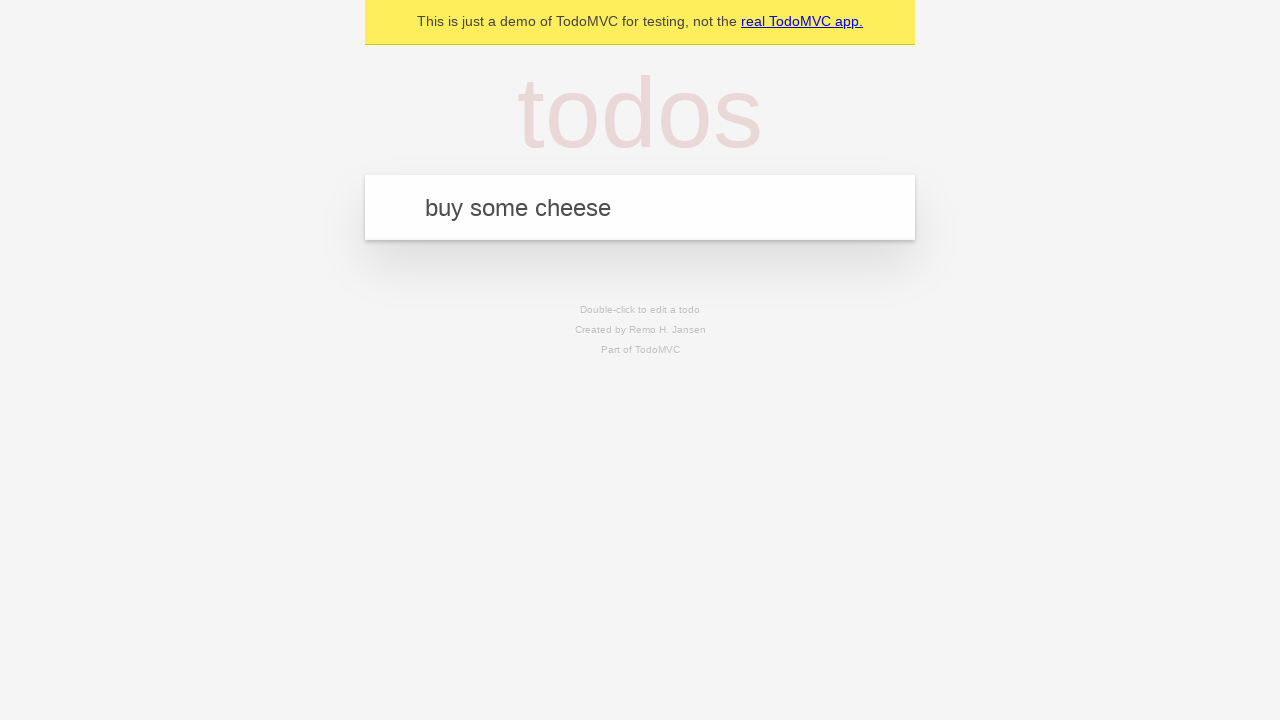

Pressed Enter to create todo 'buy some cheese' on internal:attr=[placeholder="What needs to be done?"i]
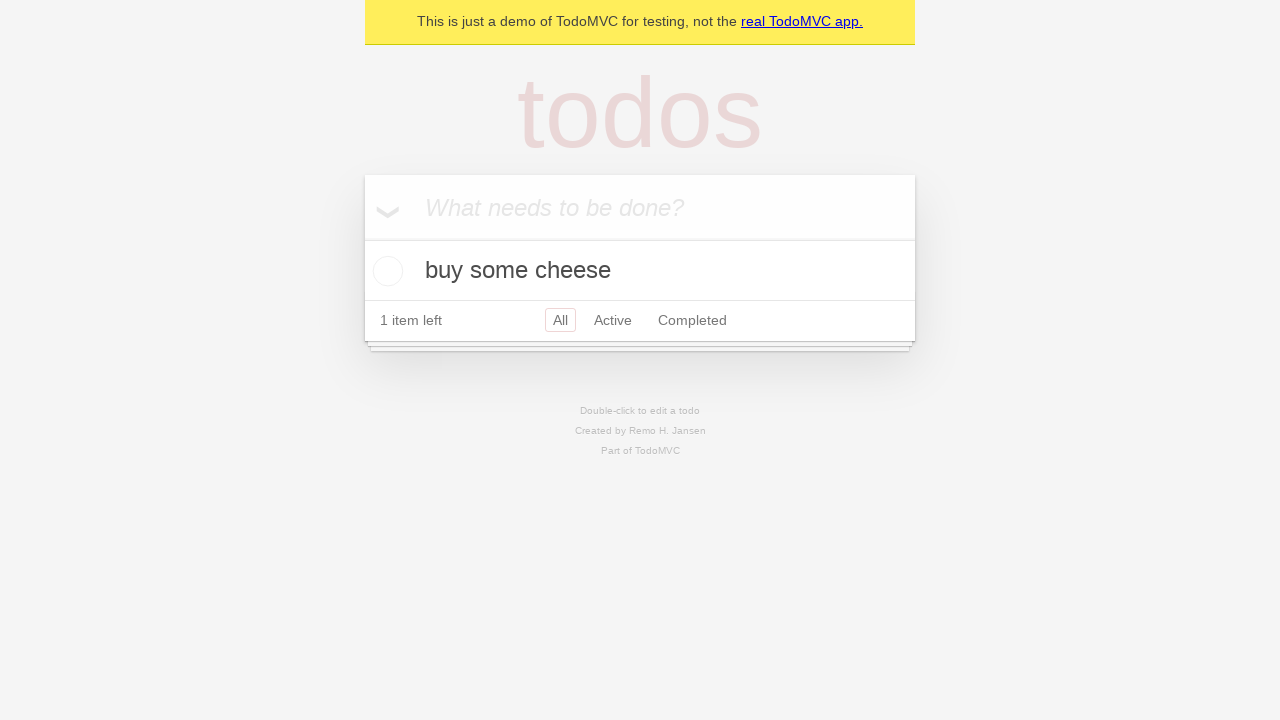

Filled new todo field with 'feed the cat' on internal:attr=[placeholder="What needs to be done?"i]
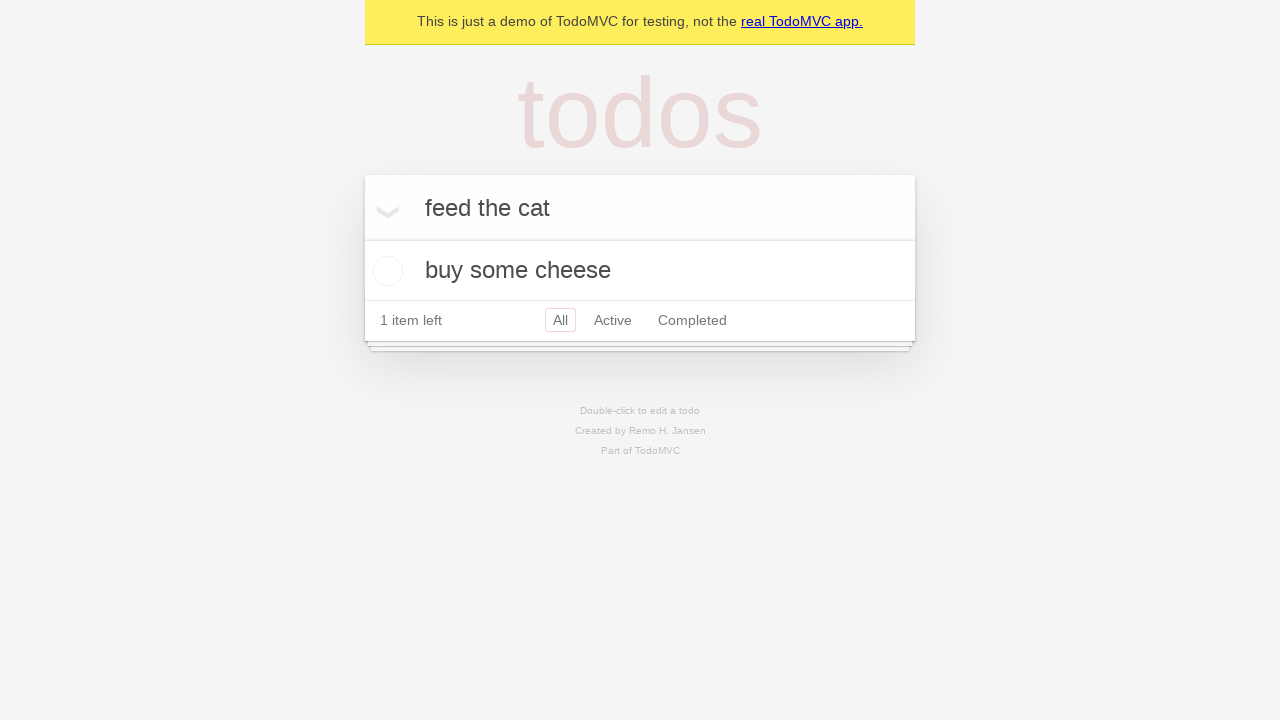

Pressed Enter to create todo 'feed the cat' on internal:attr=[placeholder="What needs to be done?"i]
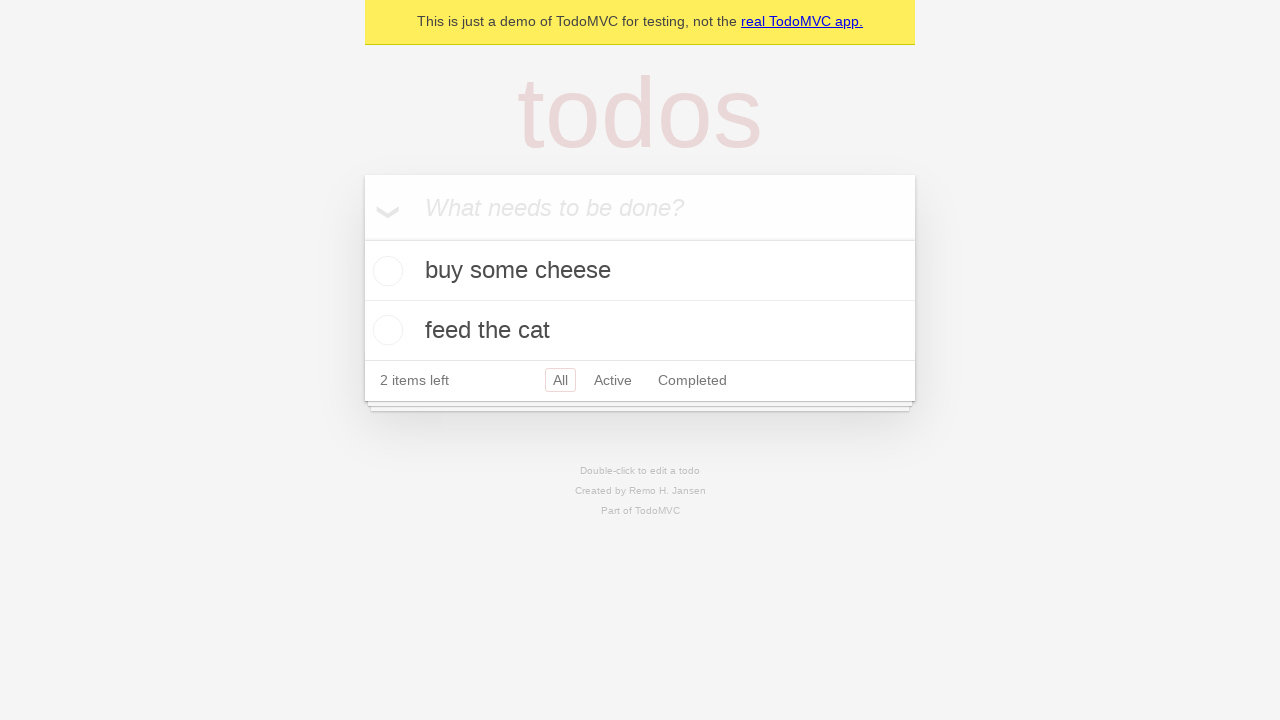

Filled new todo field with 'book a doctors appointment' on internal:attr=[placeholder="What needs to be done?"i]
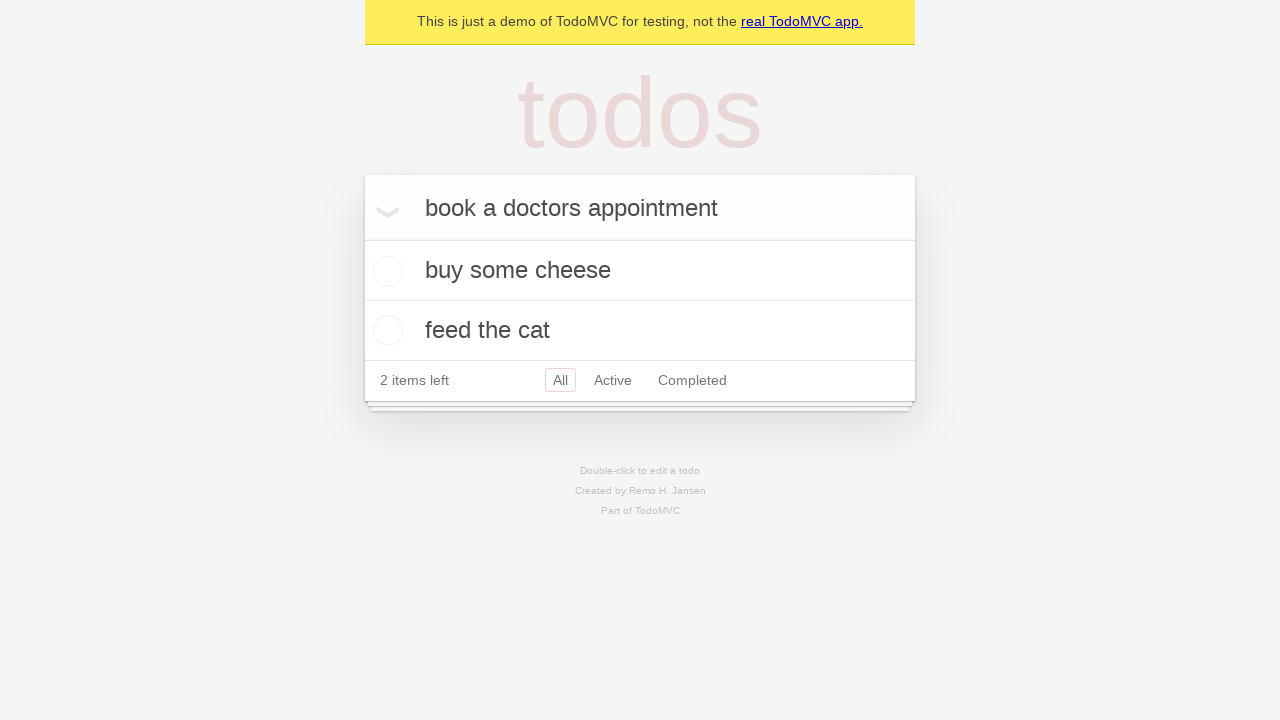

Pressed Enter to create todo 'book a doctors appointment' on internal:attr=[placeholder="What needs to be done?"i]
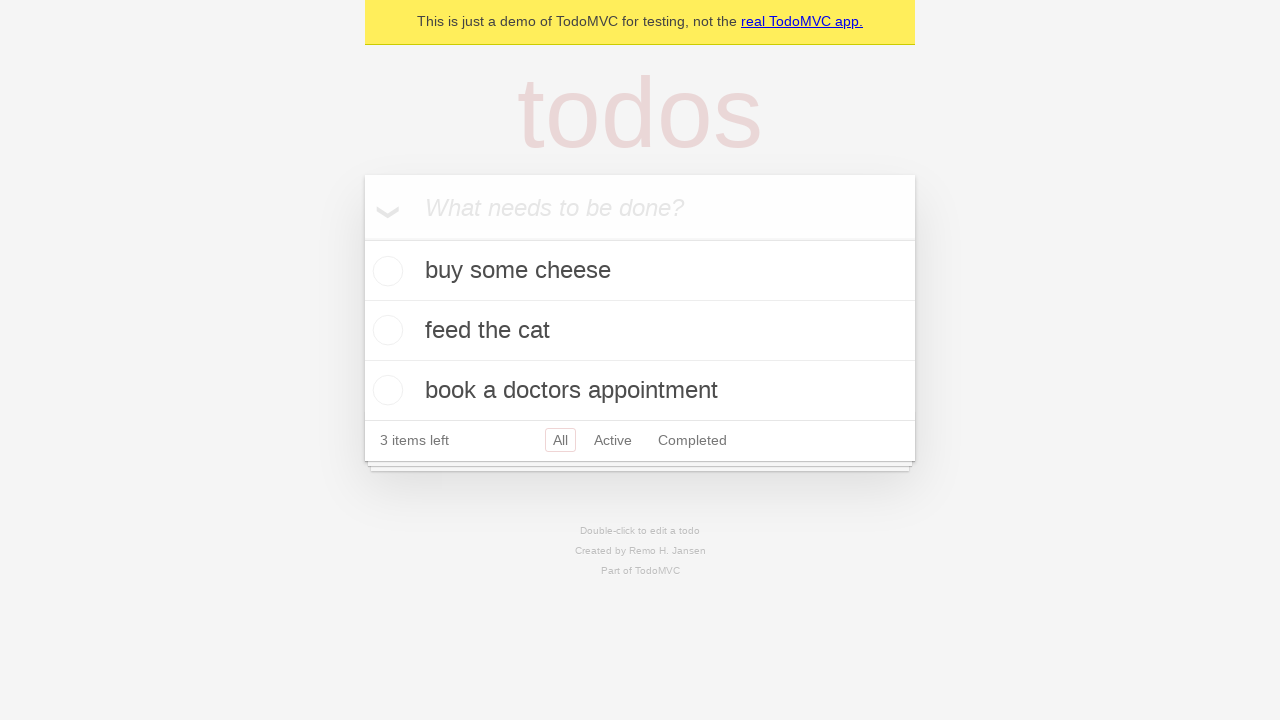

Waited for all 3 todo items to be created
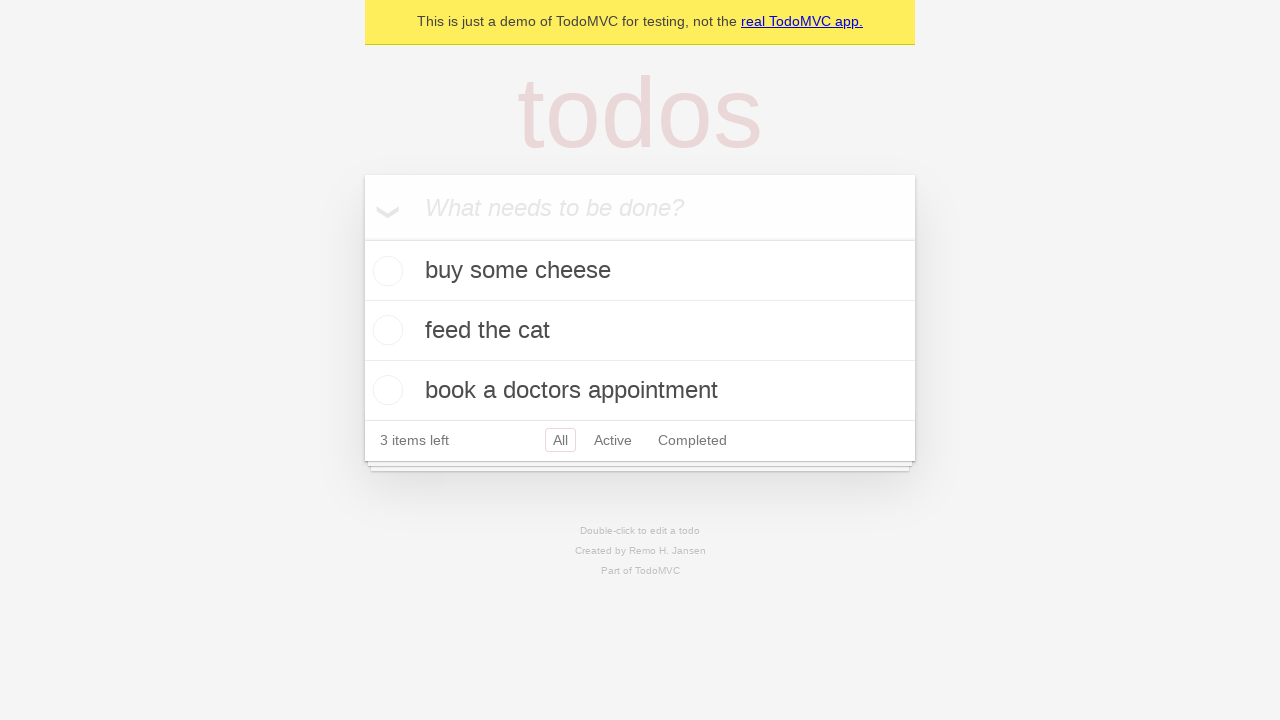

Checked the 'Mark all as complete' checkbox at (362, 238) on internal:label="Mark all as complete"i
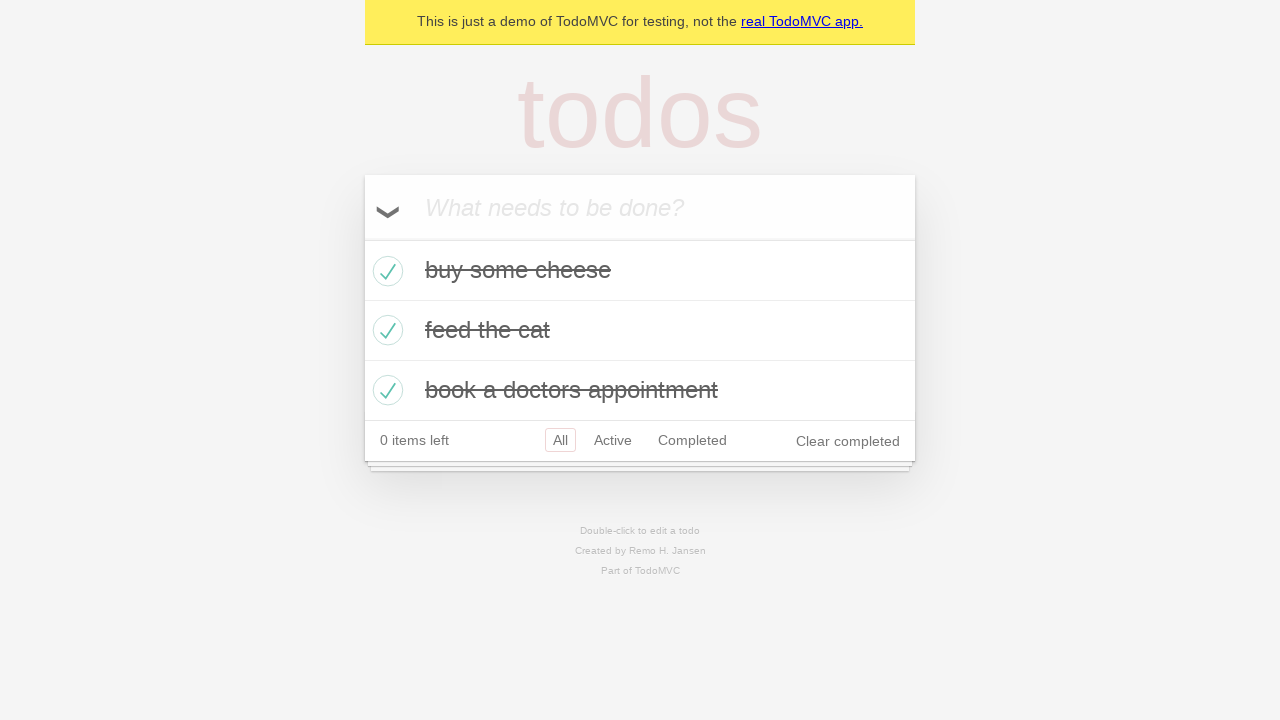

Unchecked the first todo item checkbox at (385, 271) on internal:testid=[data-testid="todo-item"s] >> nth=0 >> internal:role=checkbox
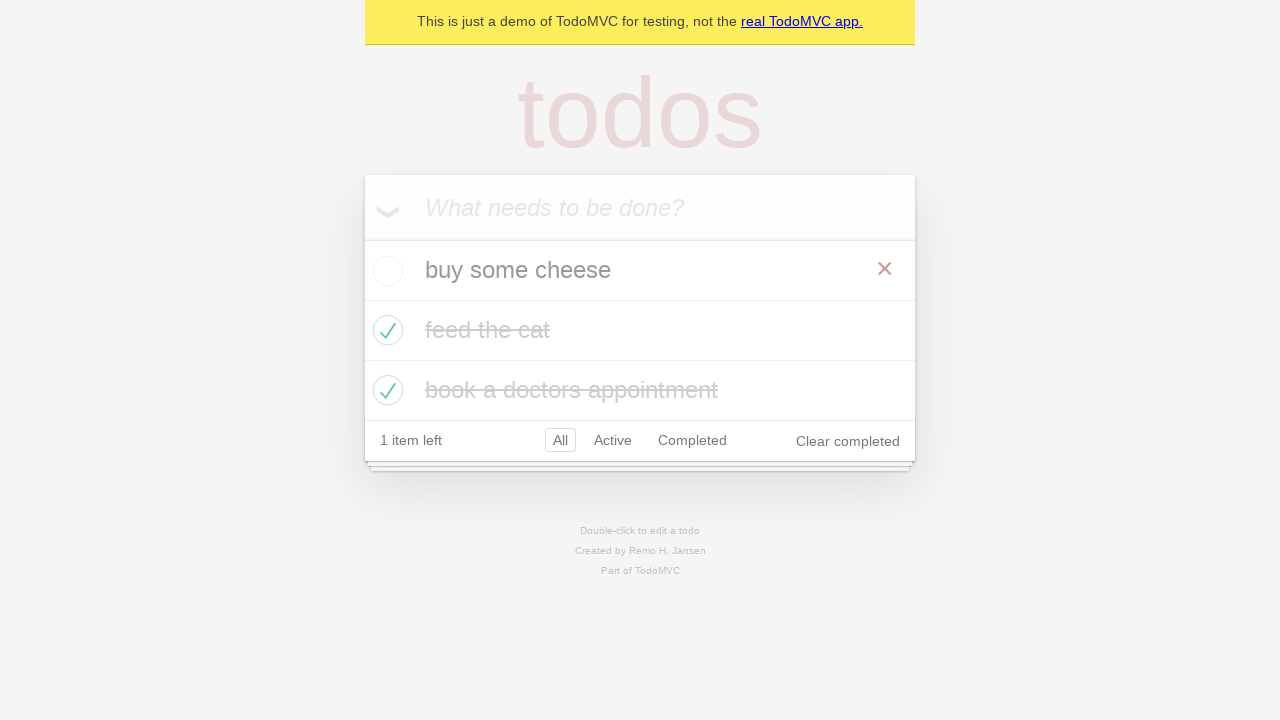

Checked the first todo item checkbox again at (385, 271) on internal:testid=[data-testid="todo-item"s] >> nth=0 >> internal:role=checkbox
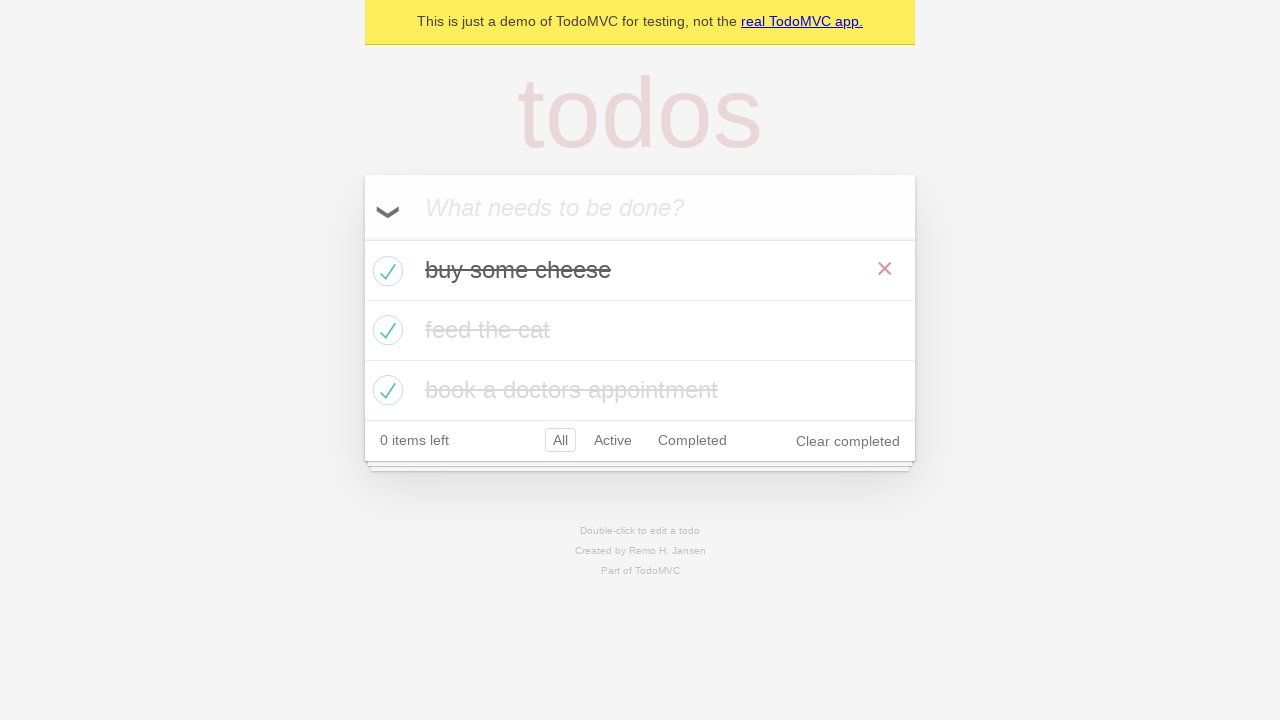

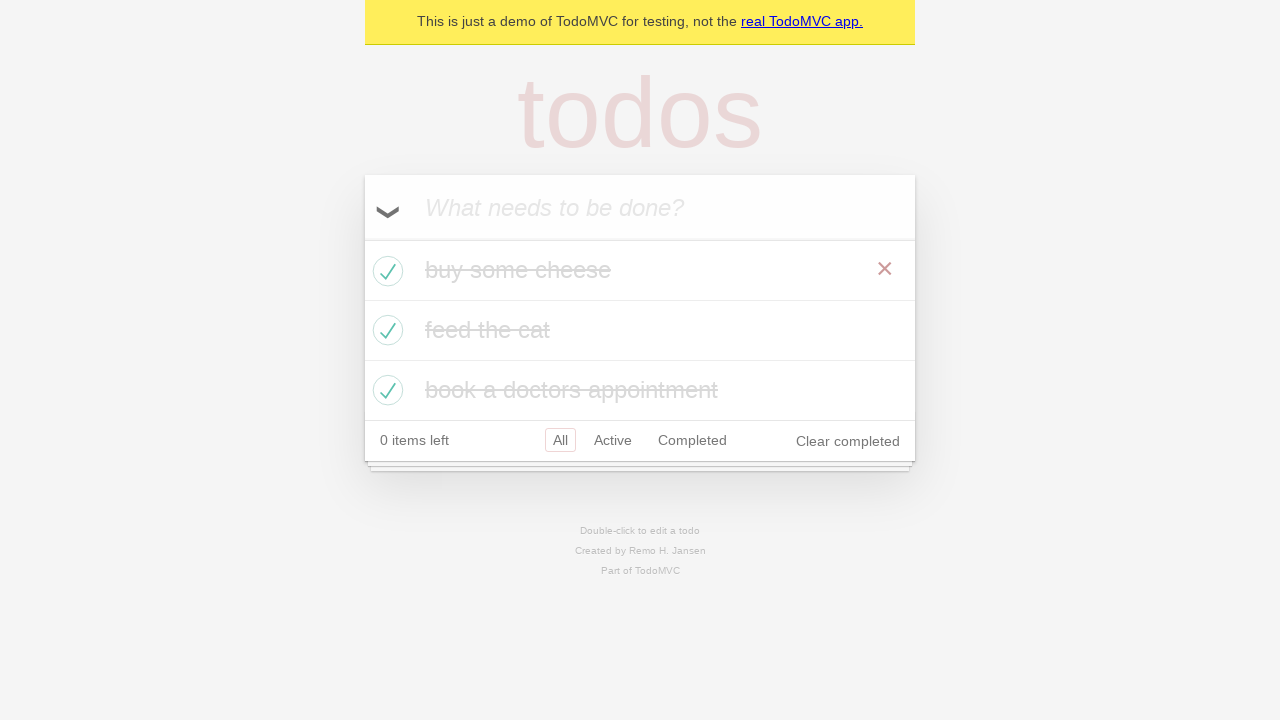